Tests the Selenium Training button navigation by clicking it and verifying the URL changes

Starting URL: https://toolsqa.com/

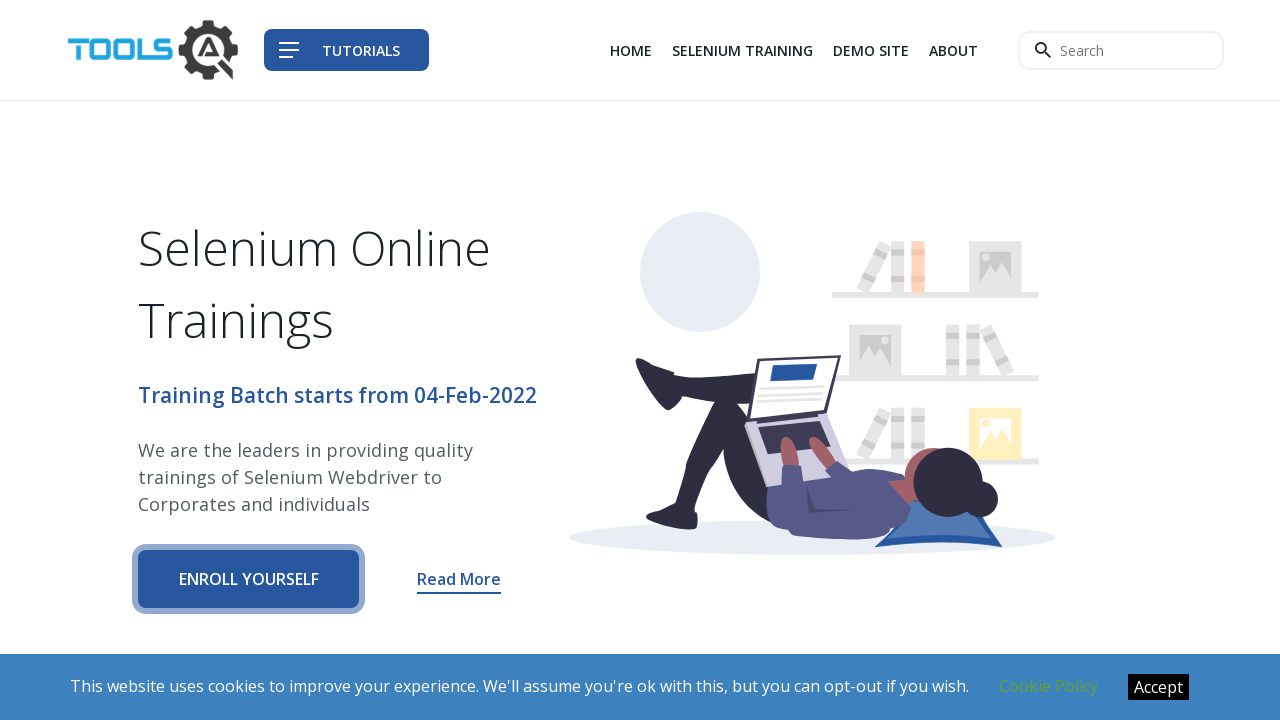

Clicked the Selenium Training button at (742, 50) on xpath=/html[1]/body[1]/header[1]/nav[1]/div[1]/div[1]/div[3]/div[1]/div[1]/ul[1]
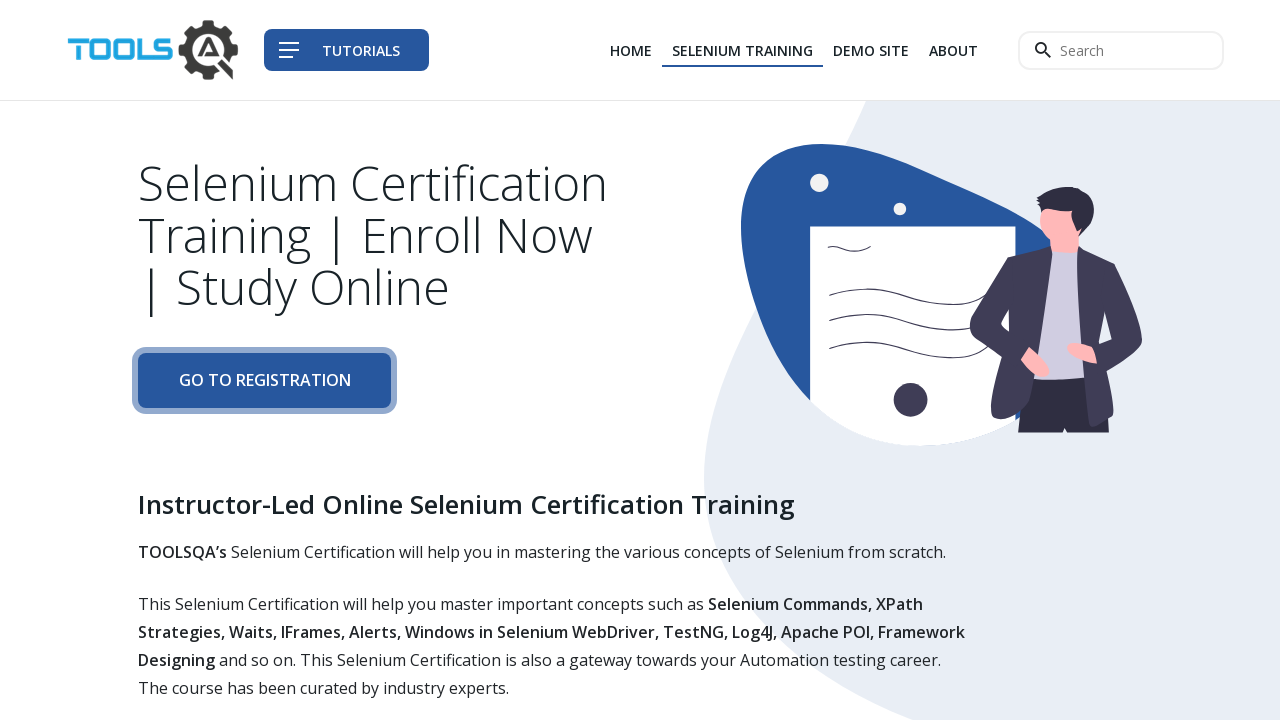

Verified navigation to Selenium Training page (URL contains '/selenium-training')
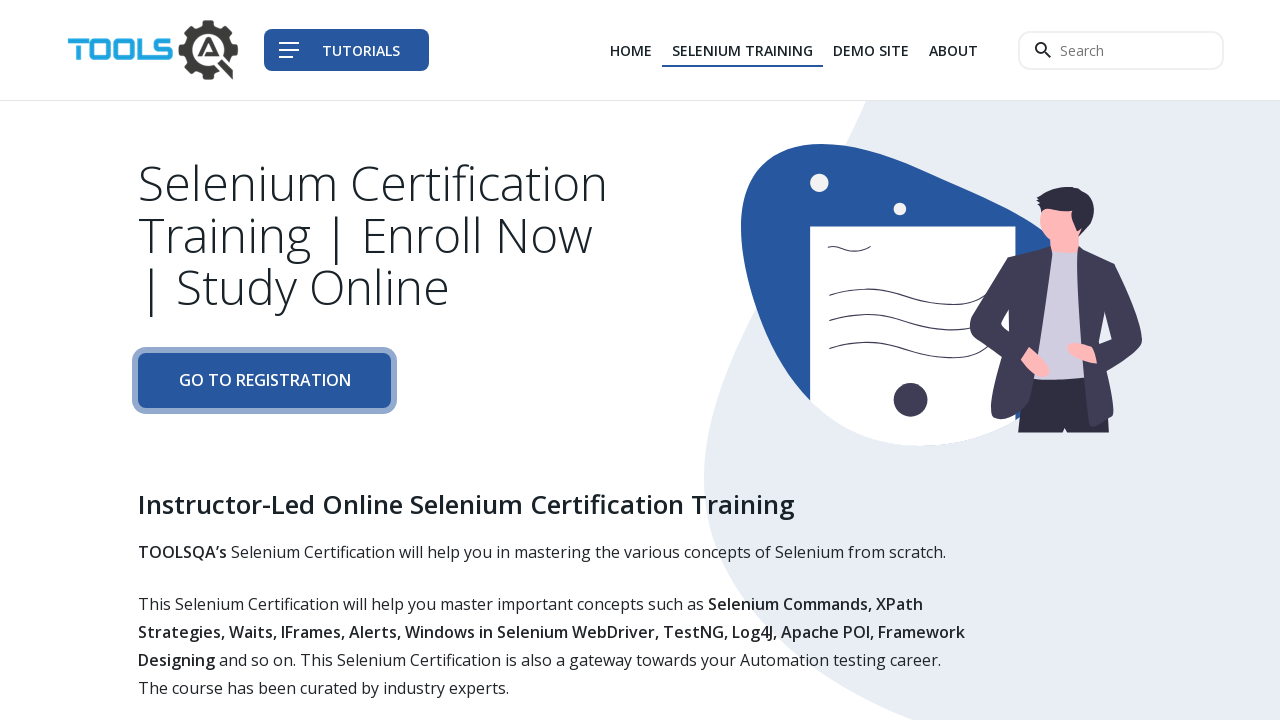

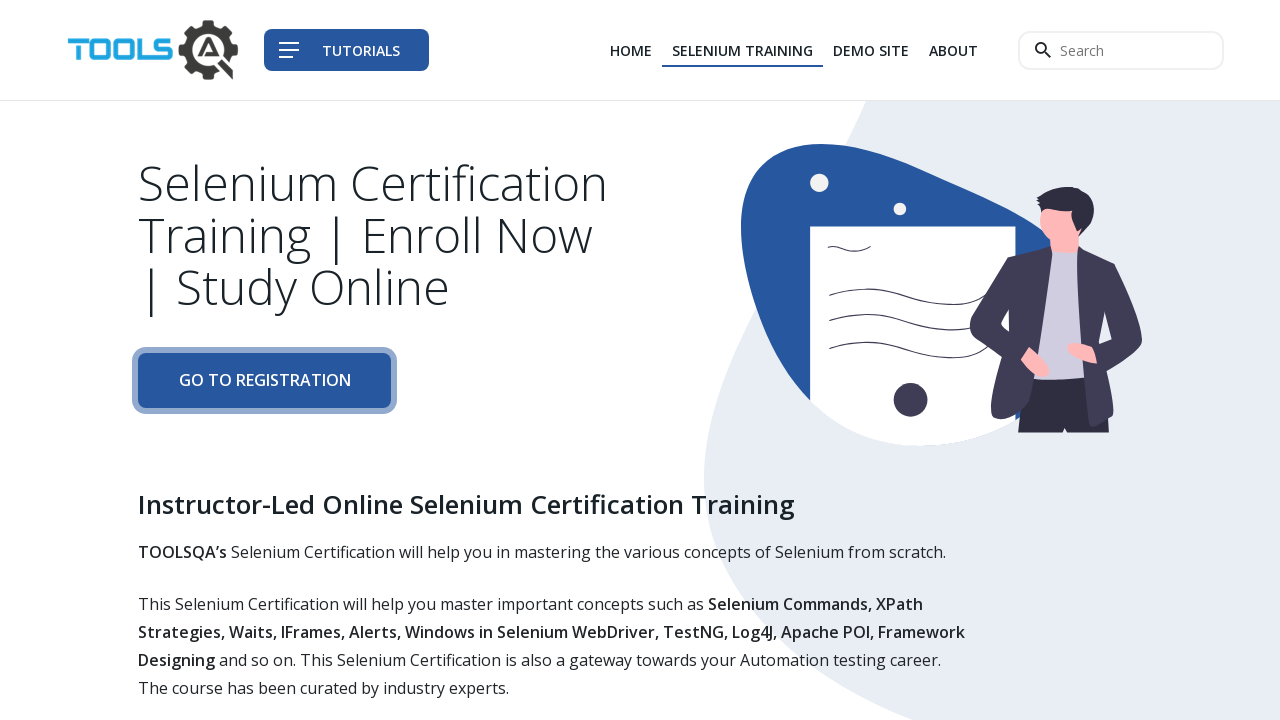